Opens the automation practice website and maximizes the browser window

Starting URL: https://rahulshettyacademy.com/AutomationPractice/

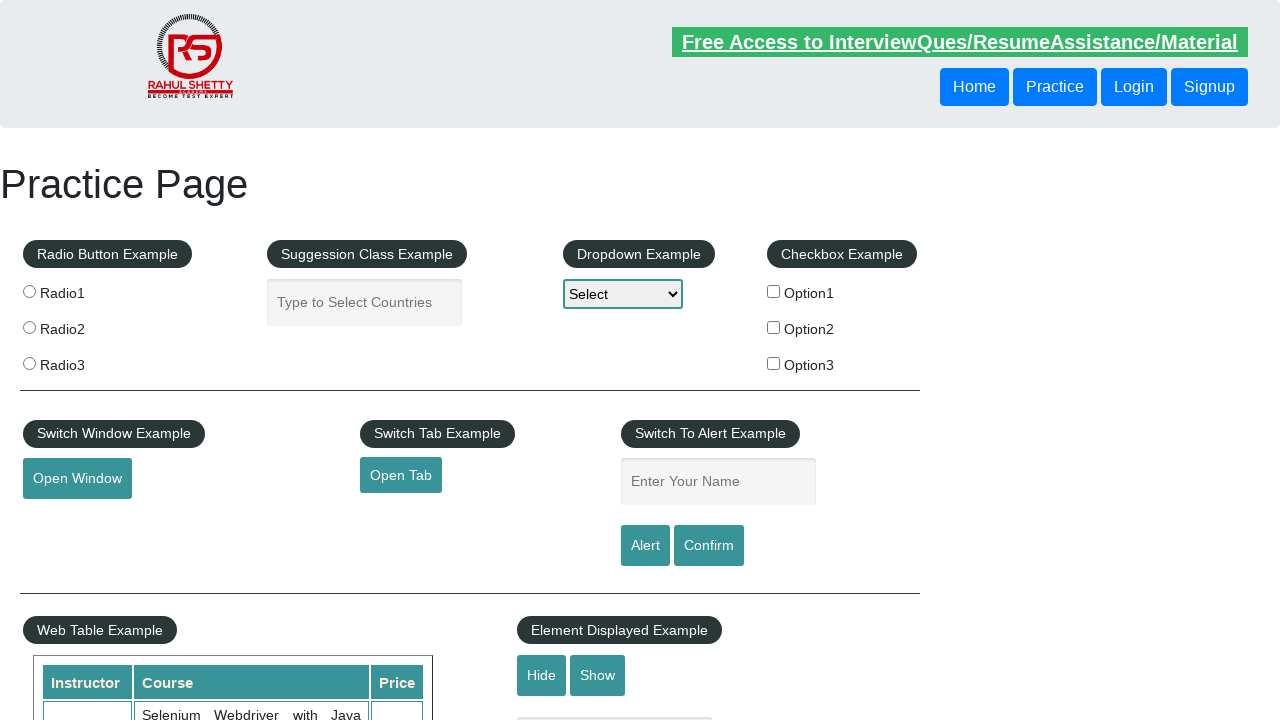

Waited for page to load - network idle state reached for automation practice website
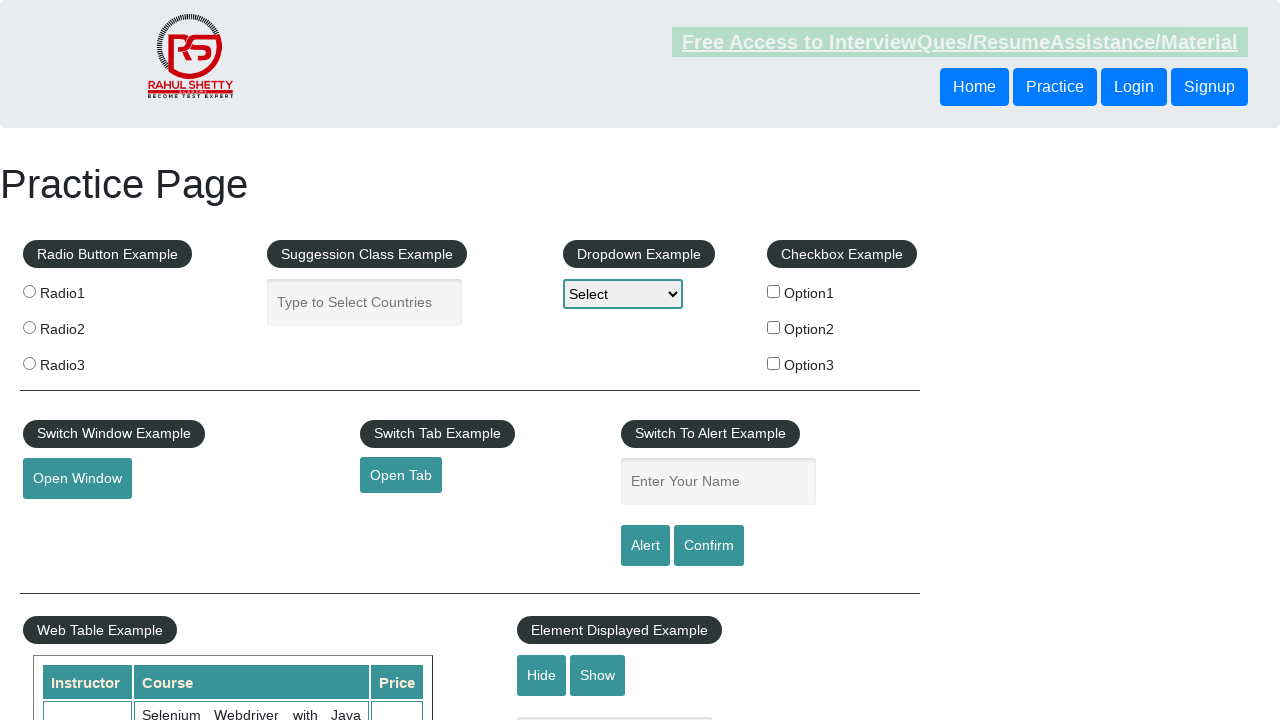

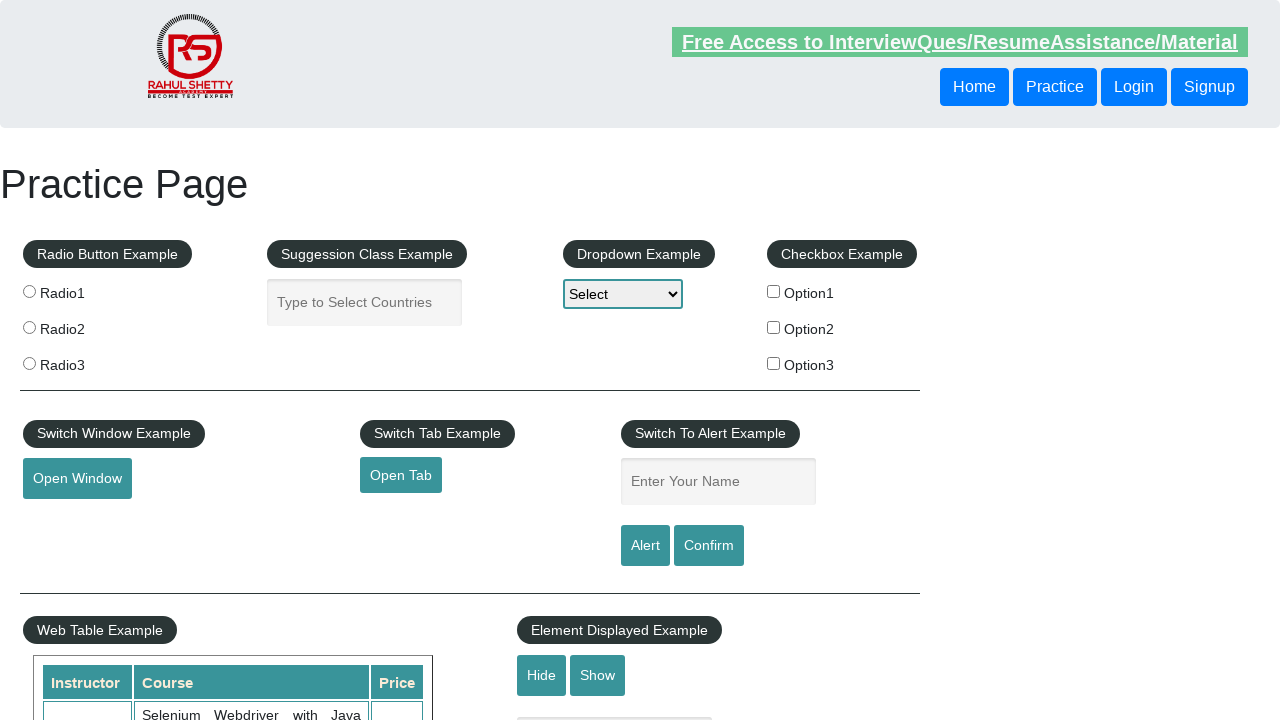